Tests a form submission on DemoQA by filling in text fields for name, email, and addresses, then verifying the submitted data is displayed correctly

Starting URL: https://demoqa.com/

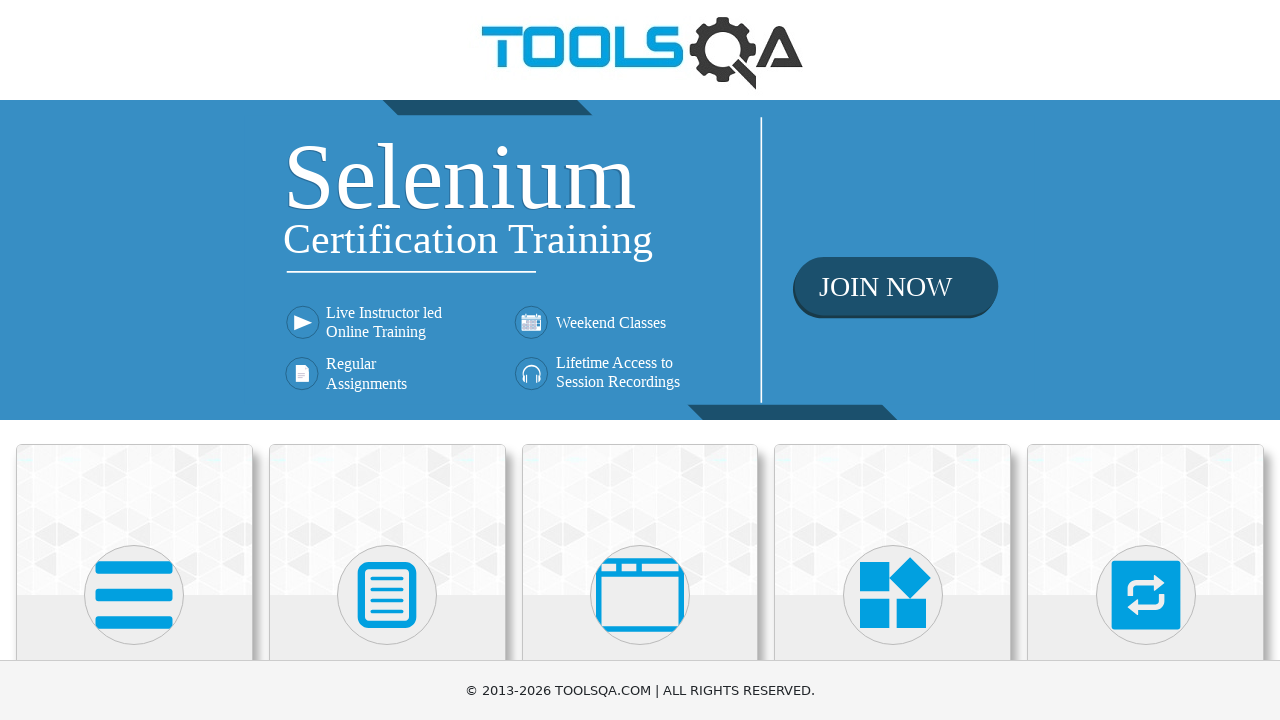

Clicked on Elements section in navigation at (134, 360) on text=Elements
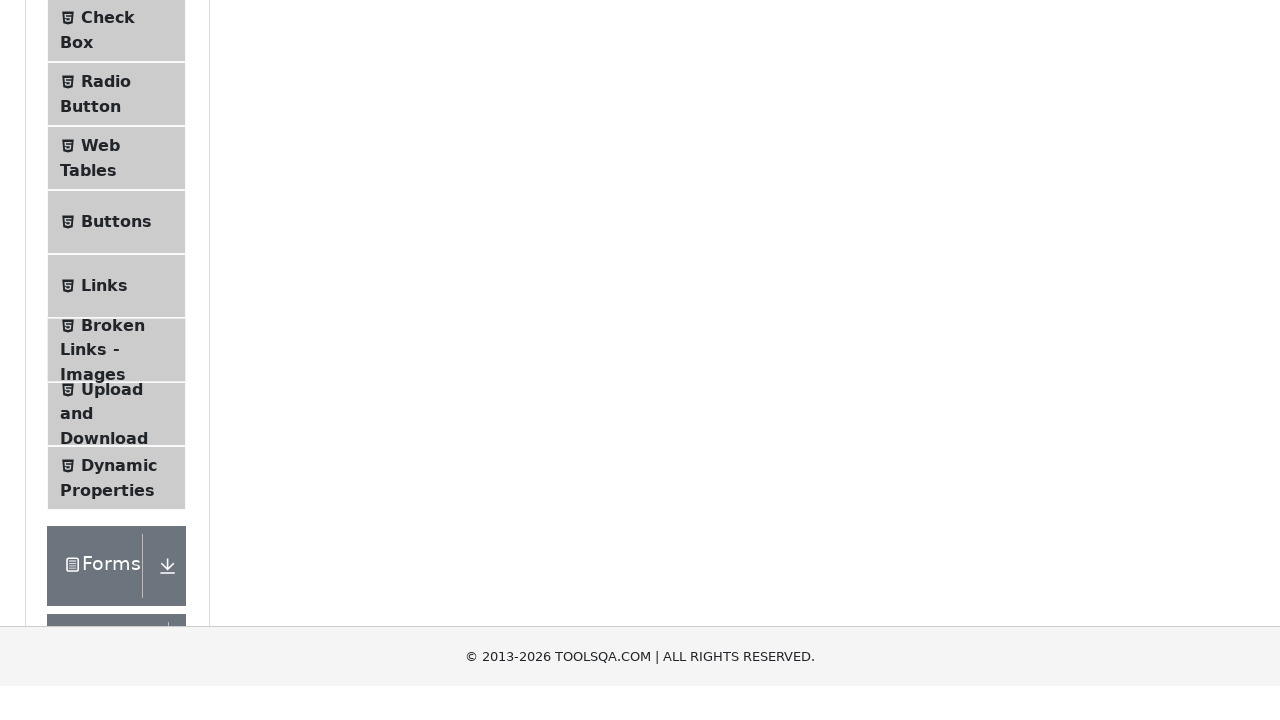

Clicked on Text Box option at (119, 261) on text=Text Box
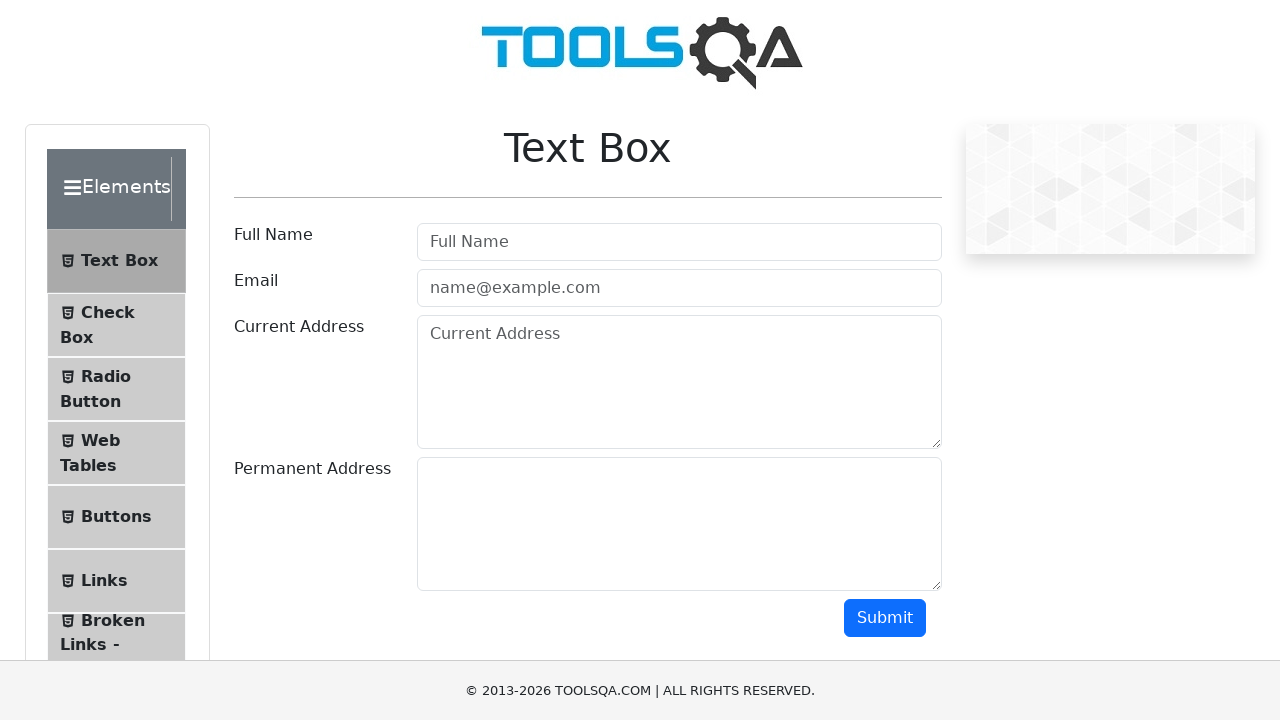

Filled in Full Name field with 'jezreel sanchez' on #userName
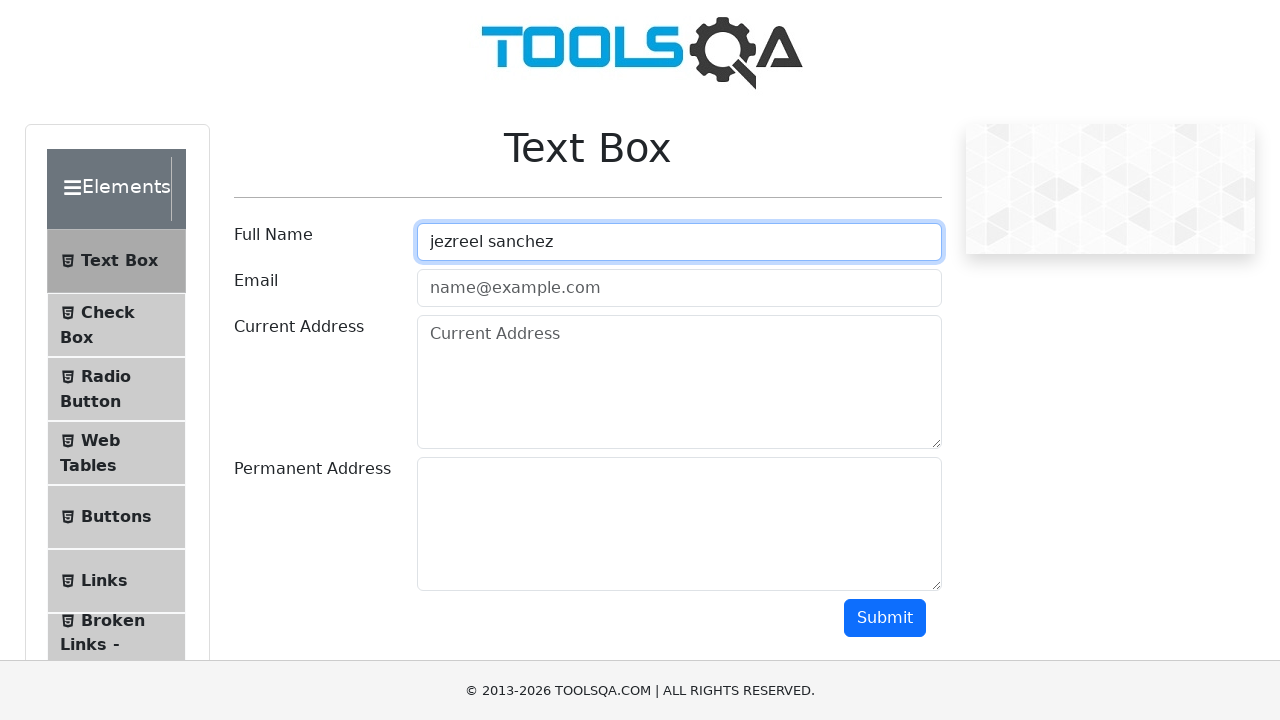

Filled in Email field with 'test@qa.com' on #userEmail
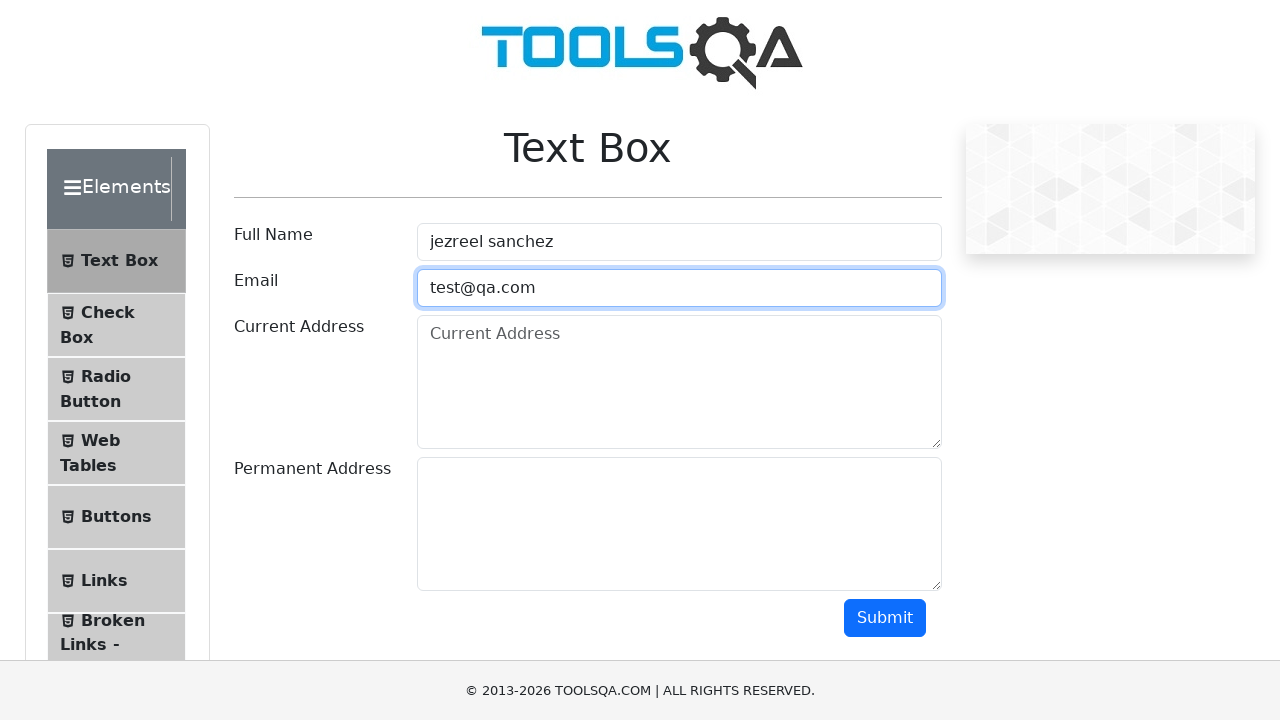

Filled in Current Address field with 'Place1' on #currentAddress
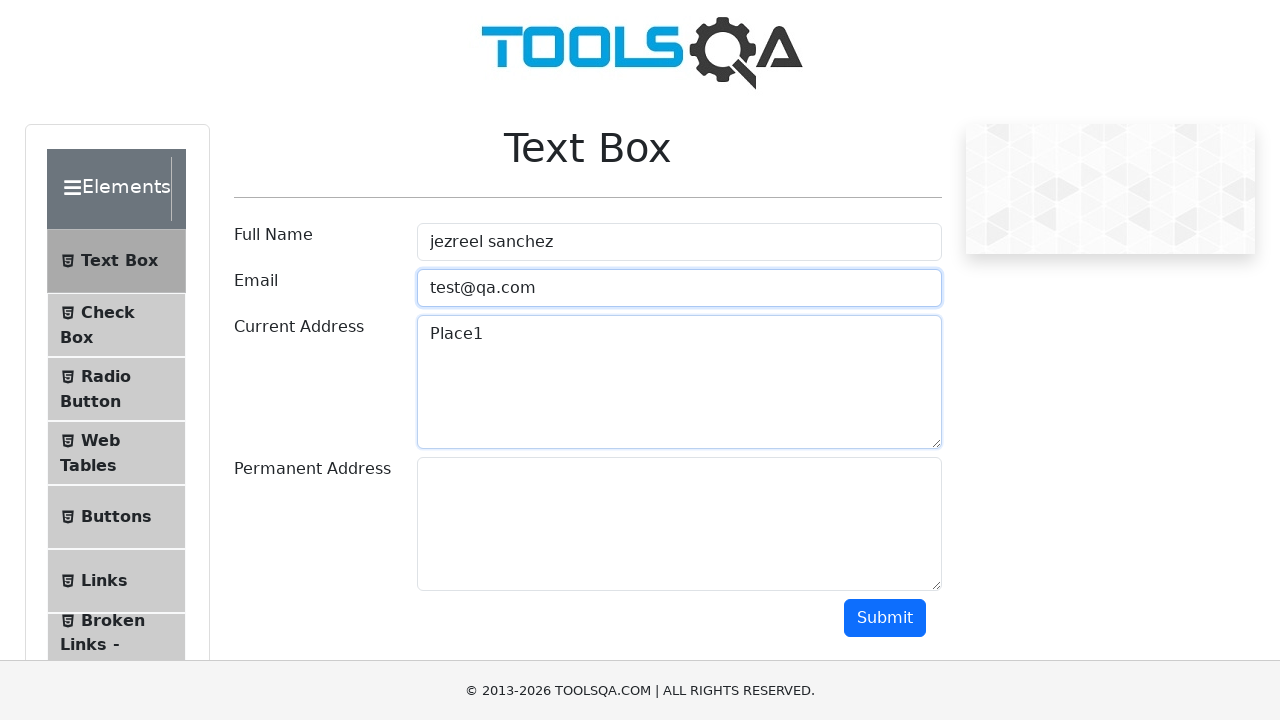

Filled in Permanent Address field with 'Place1' on #permanentAddress
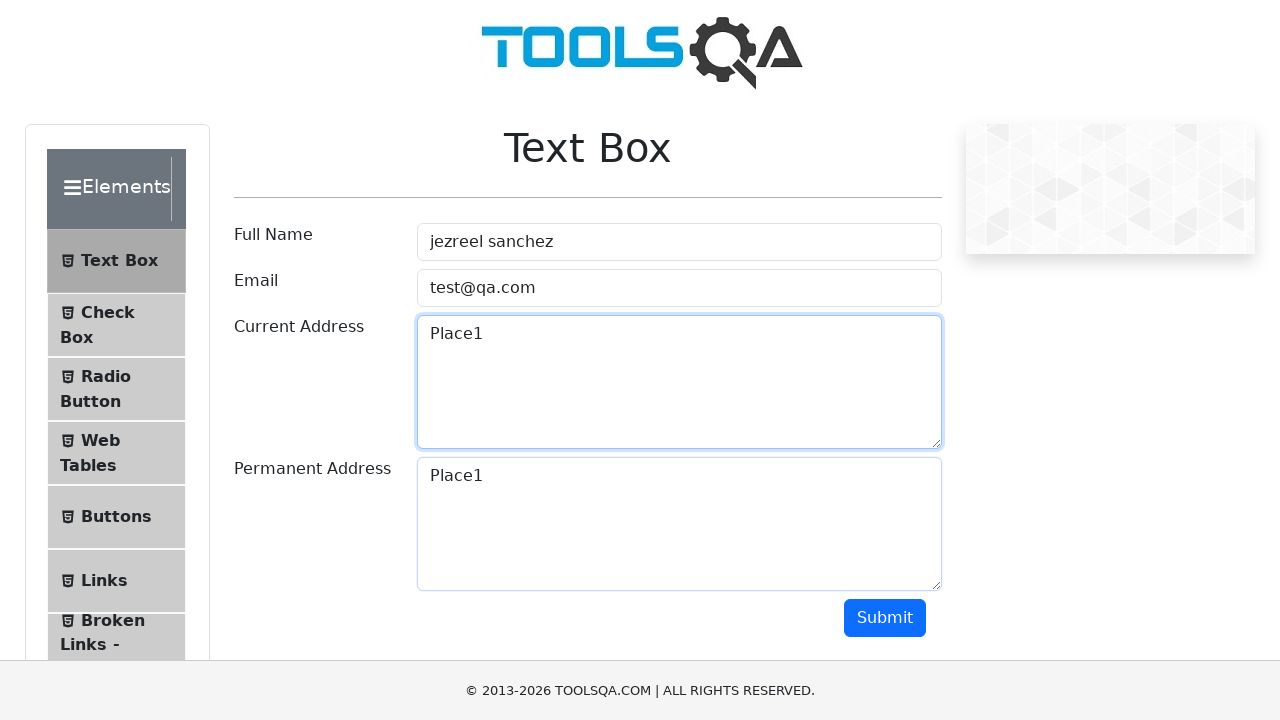

Clicked the Submit button to submit the form at (885, 618) on #submit
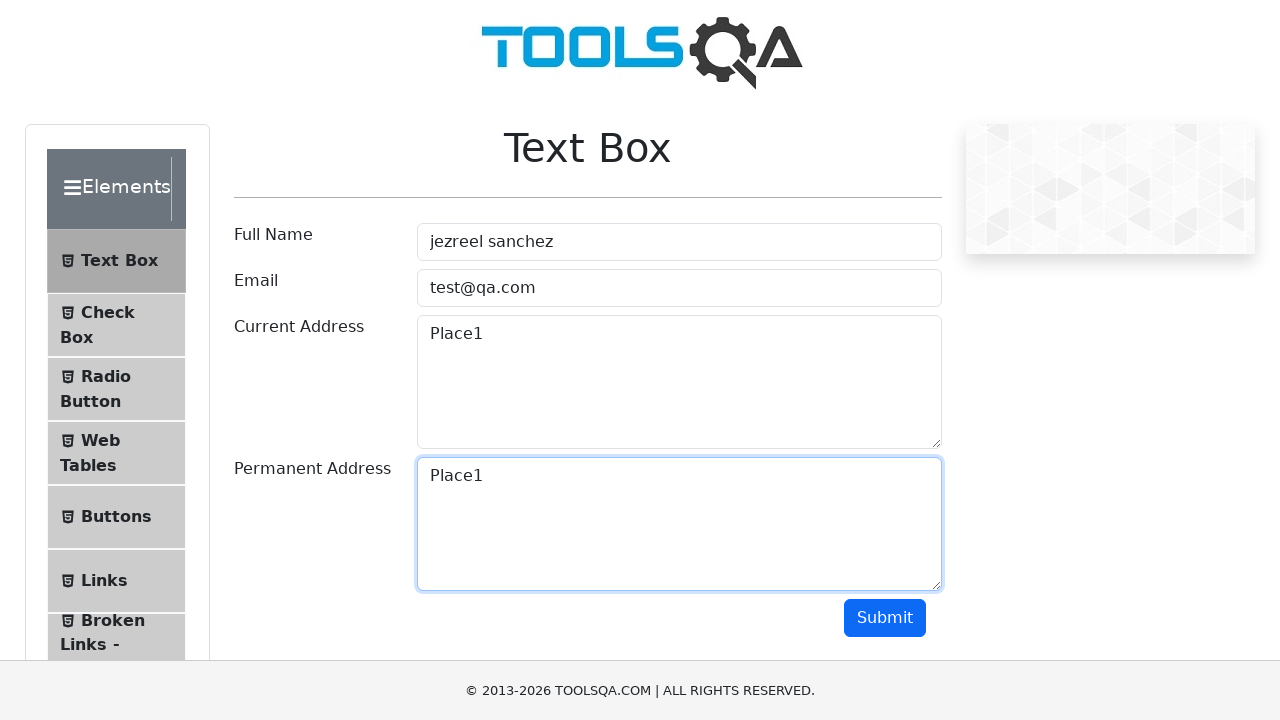

Form submission results loaded and output section is visible
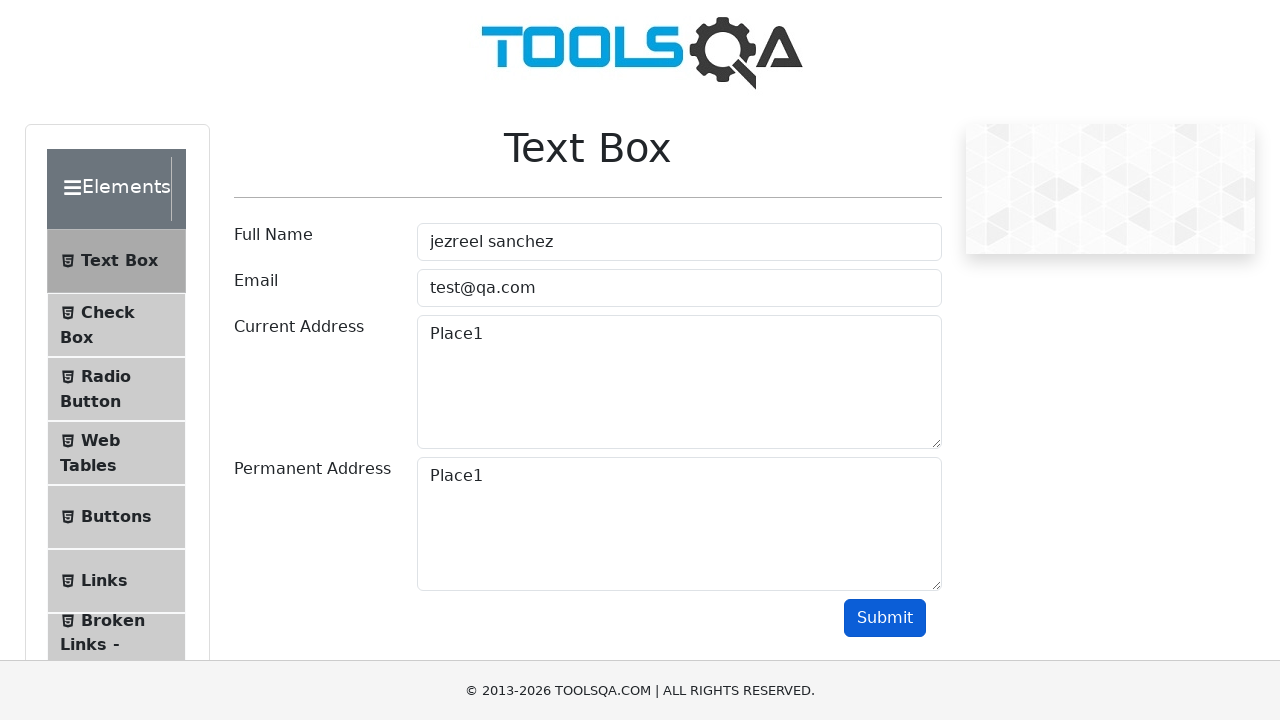

Verified that submitted name 'jezreel sanchez' is displayed in results
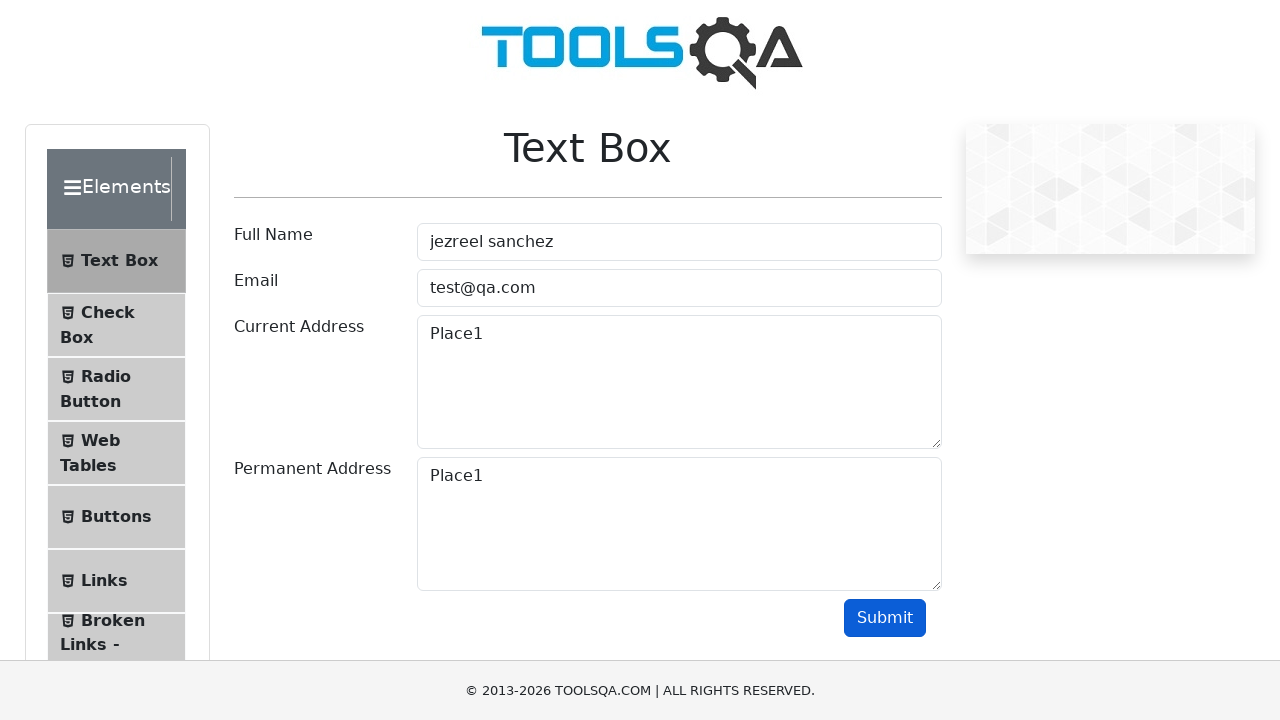

Verified that submitted email 'test@qa.com' is displayed in results
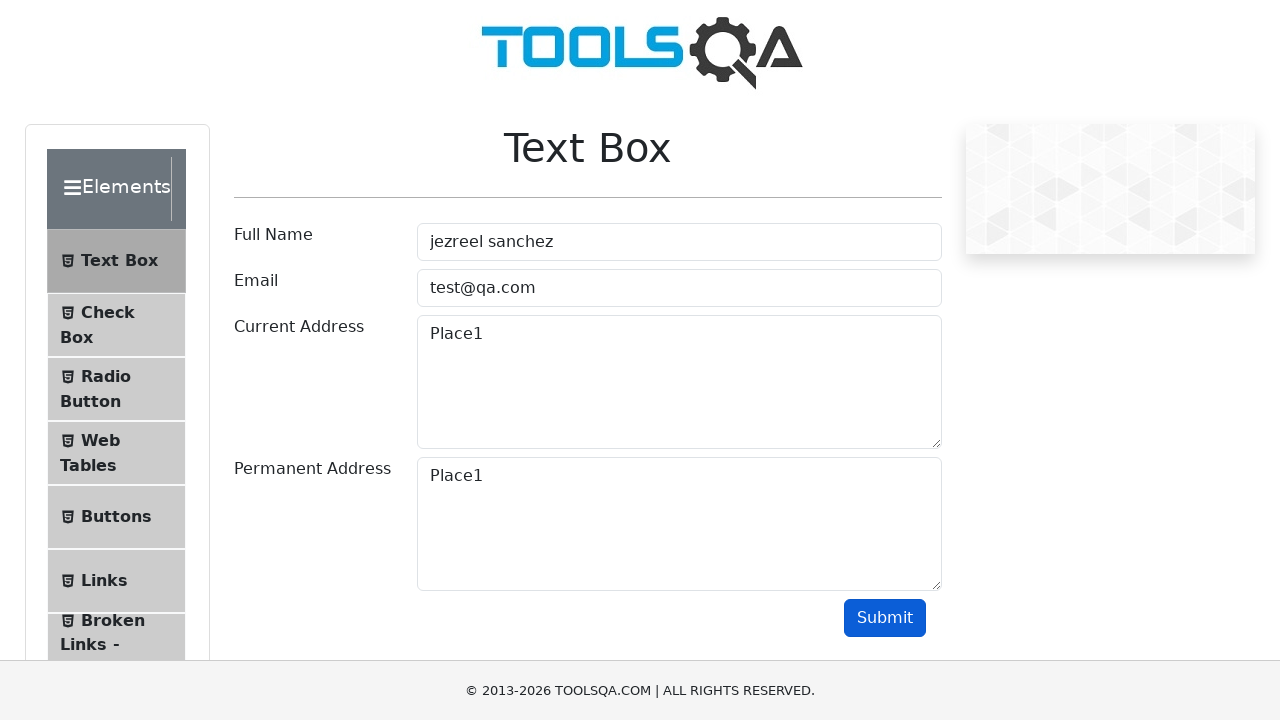

Verified that submitted current address 'Place1' is displayed in results
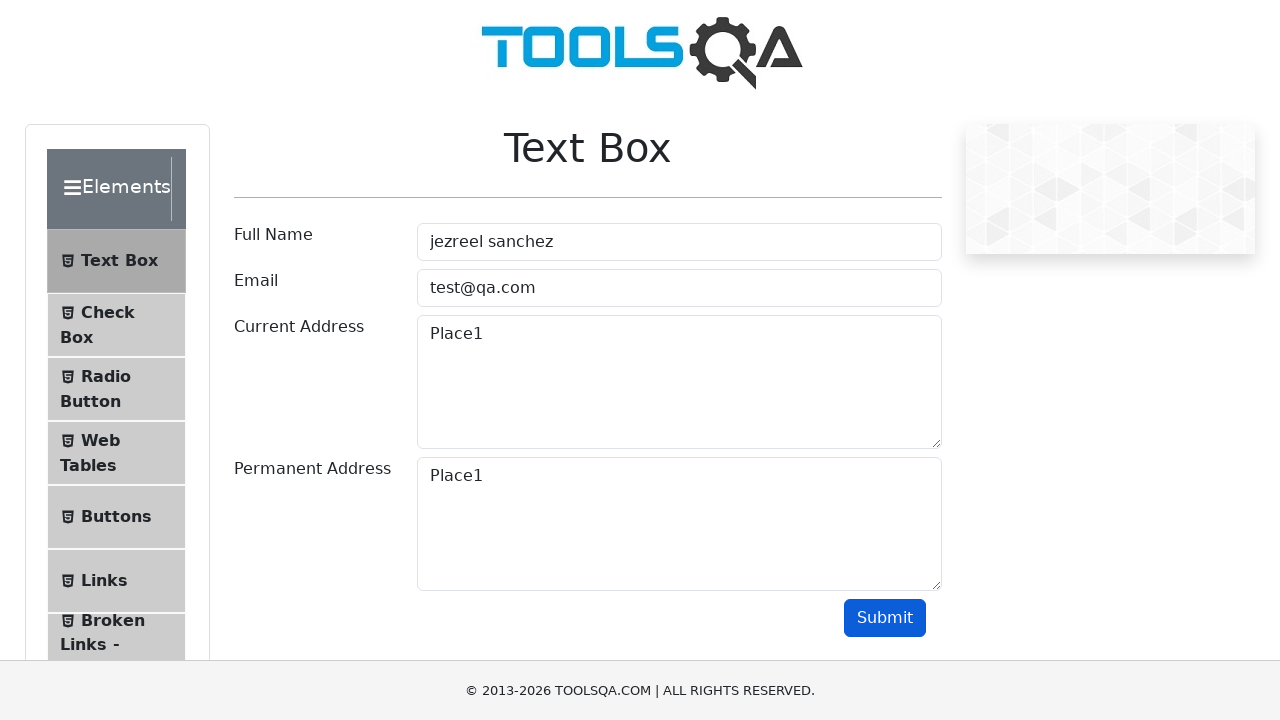

Verified that submitted permanent address 'Place1' is displayed in results
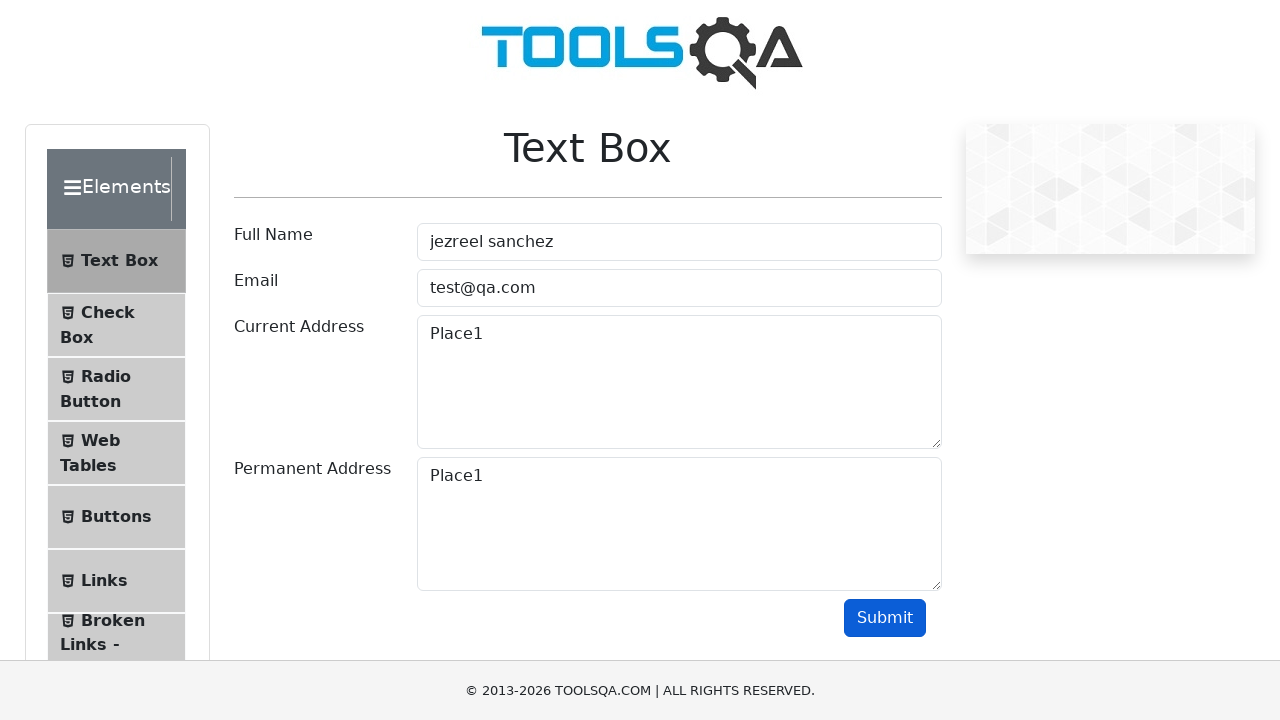

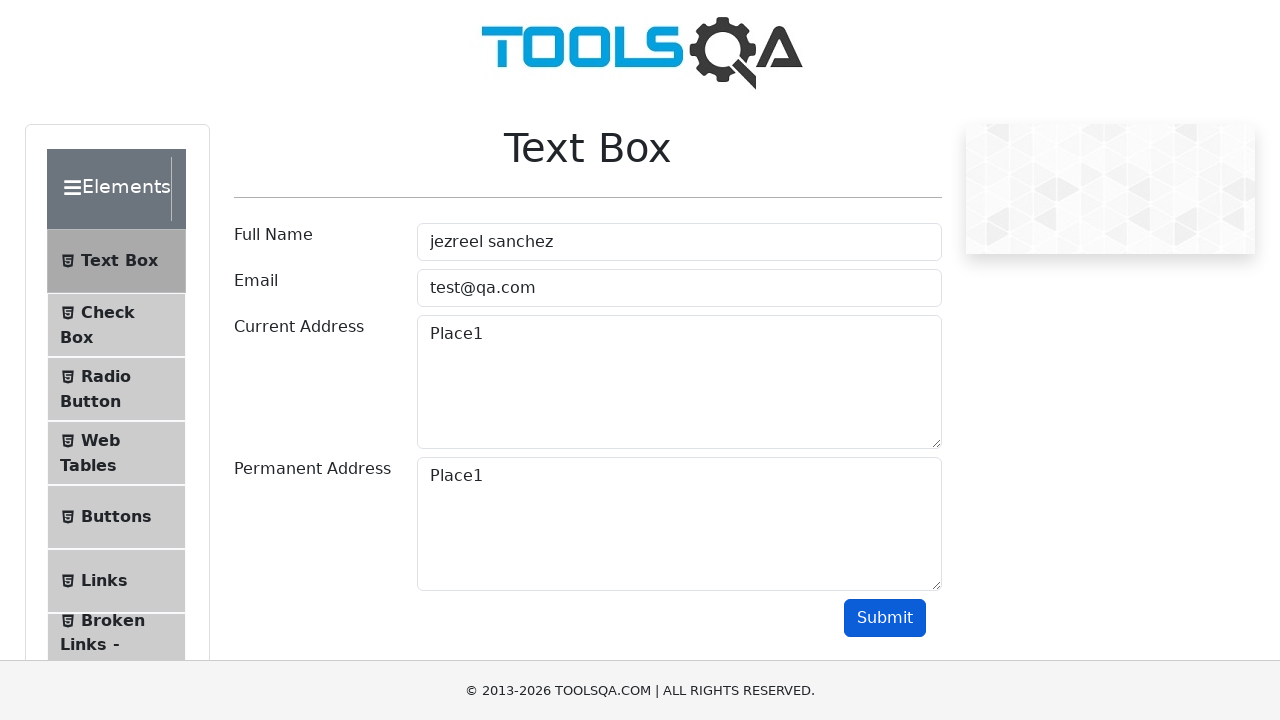